Tests JavaScript confirm box functionality by clicking a button that triggers a confirm dialog and then dismissing the alert by clicking the cancel/dismiss option.

Starting URL: http://www.echoecho.com/javascript4.htm

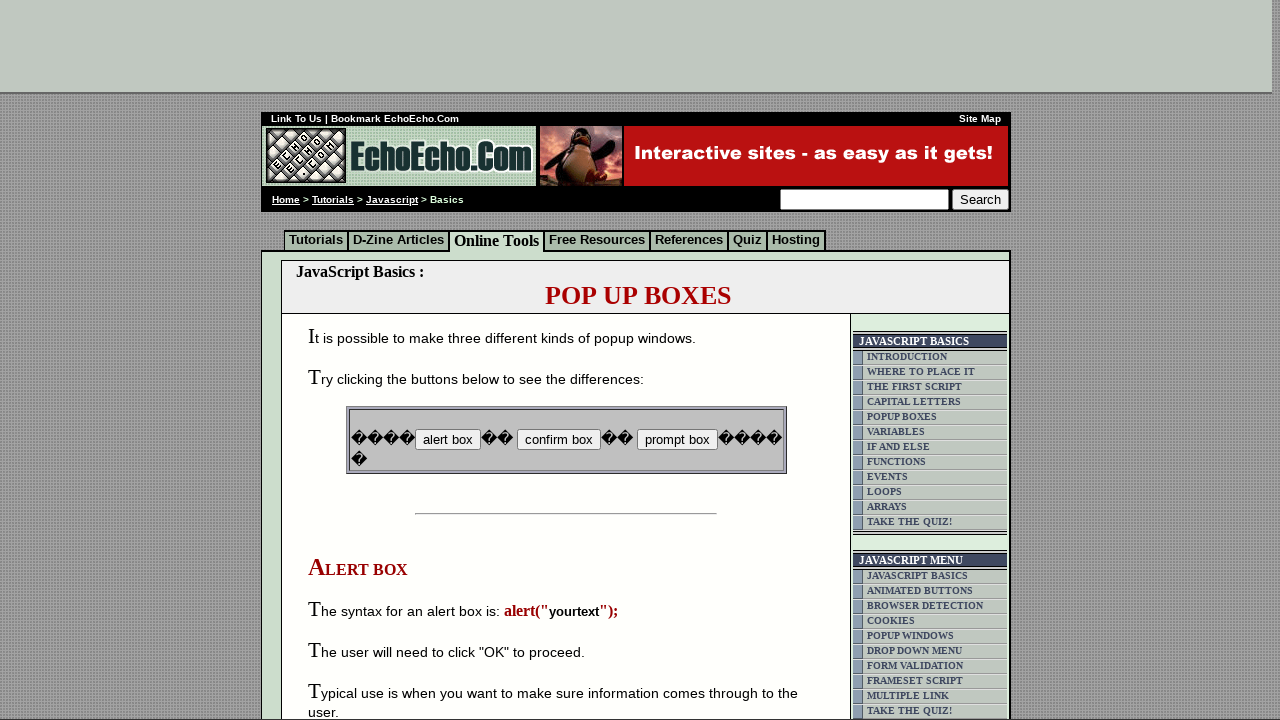

Clicked the confirm box button to trigger JavaScript confirm dialog at (558, 440) on input[value='confirm box']
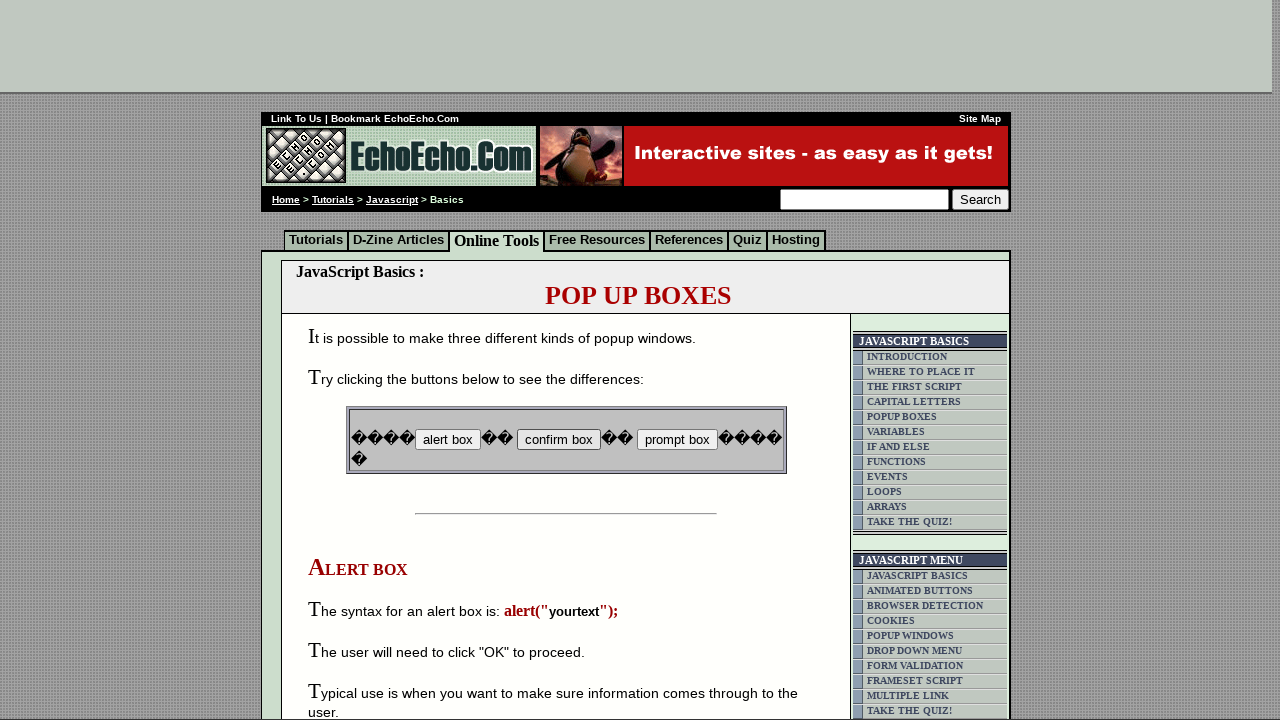

Set up dialog handler to dismiss confirm dialog by clicking Cancel
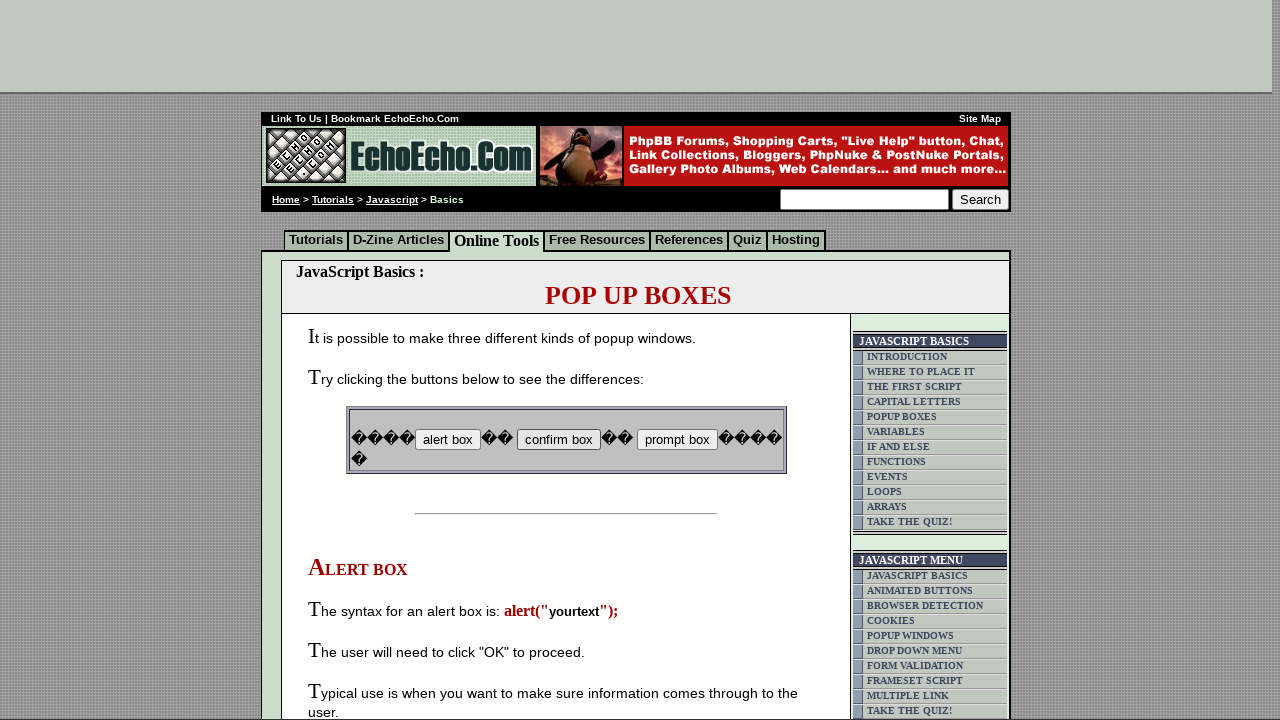

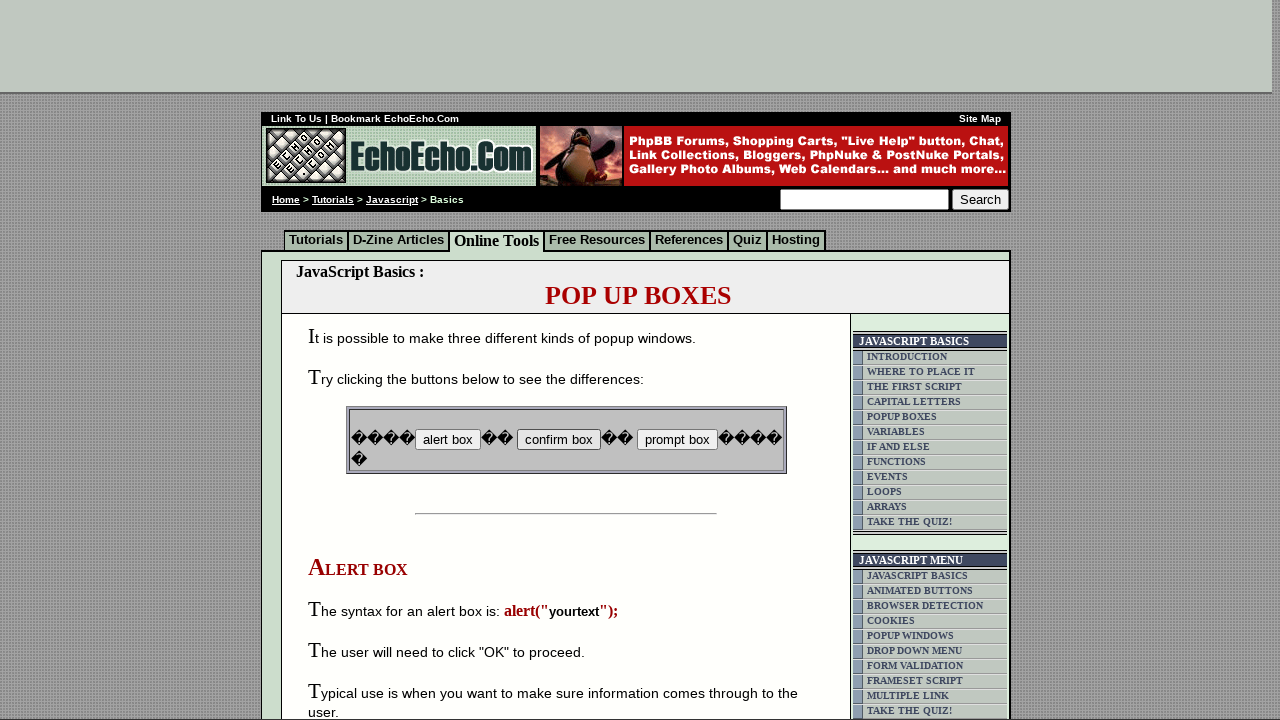